Navigates to a test page and executes async JavaScript to get the text length of an element with class 'findme' after a timeout

Starting URL: http://guinea-pig.webdriver.io

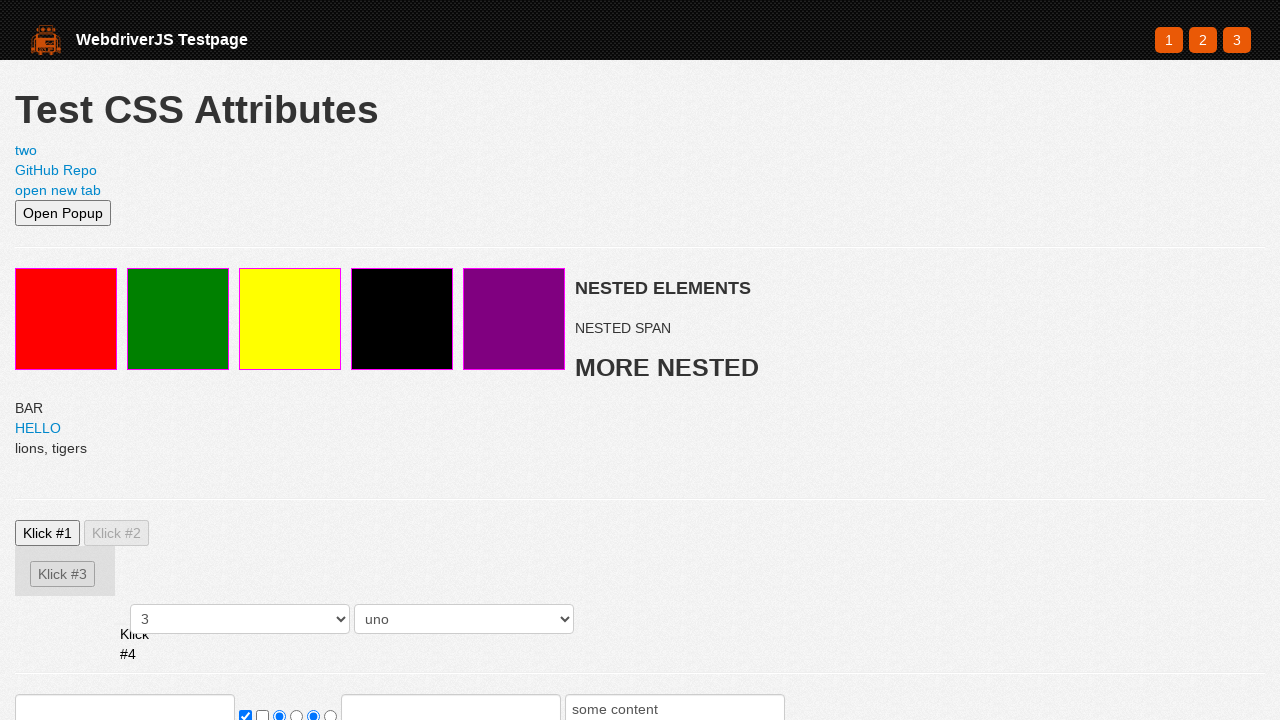

Navigated to http://guinea-pig.webdriver.io
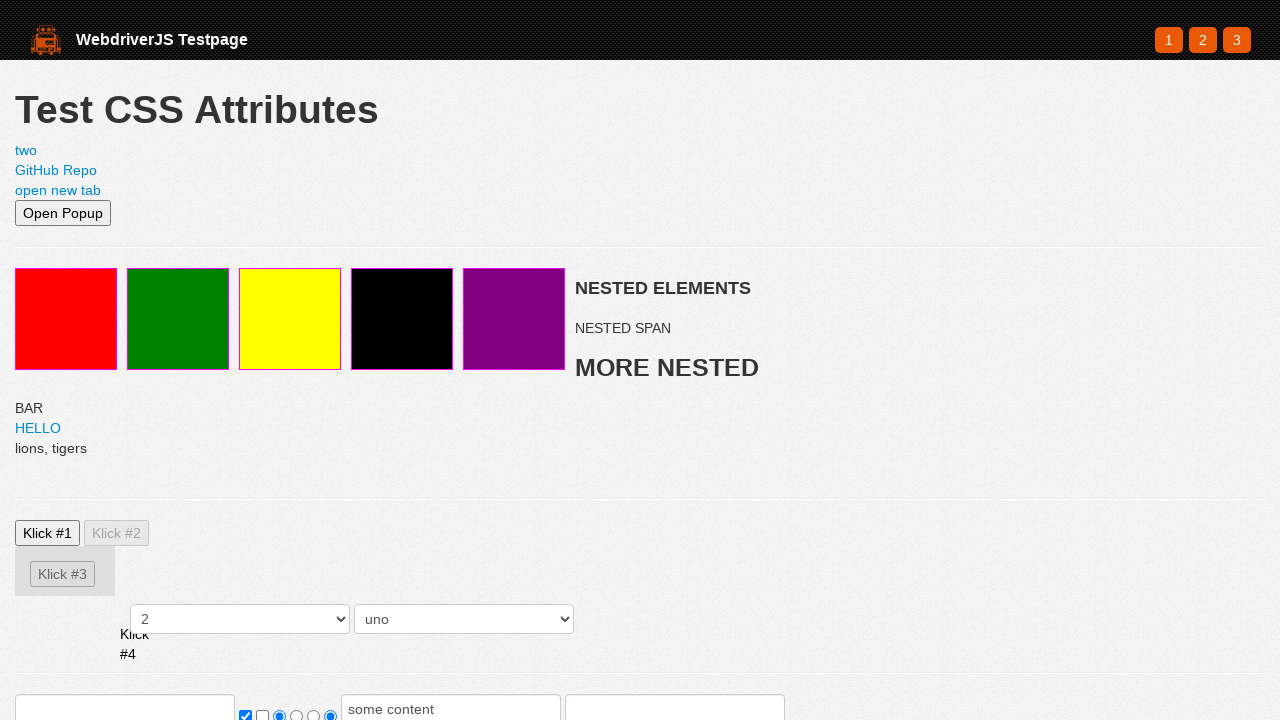

Element with class 'findme' became visible
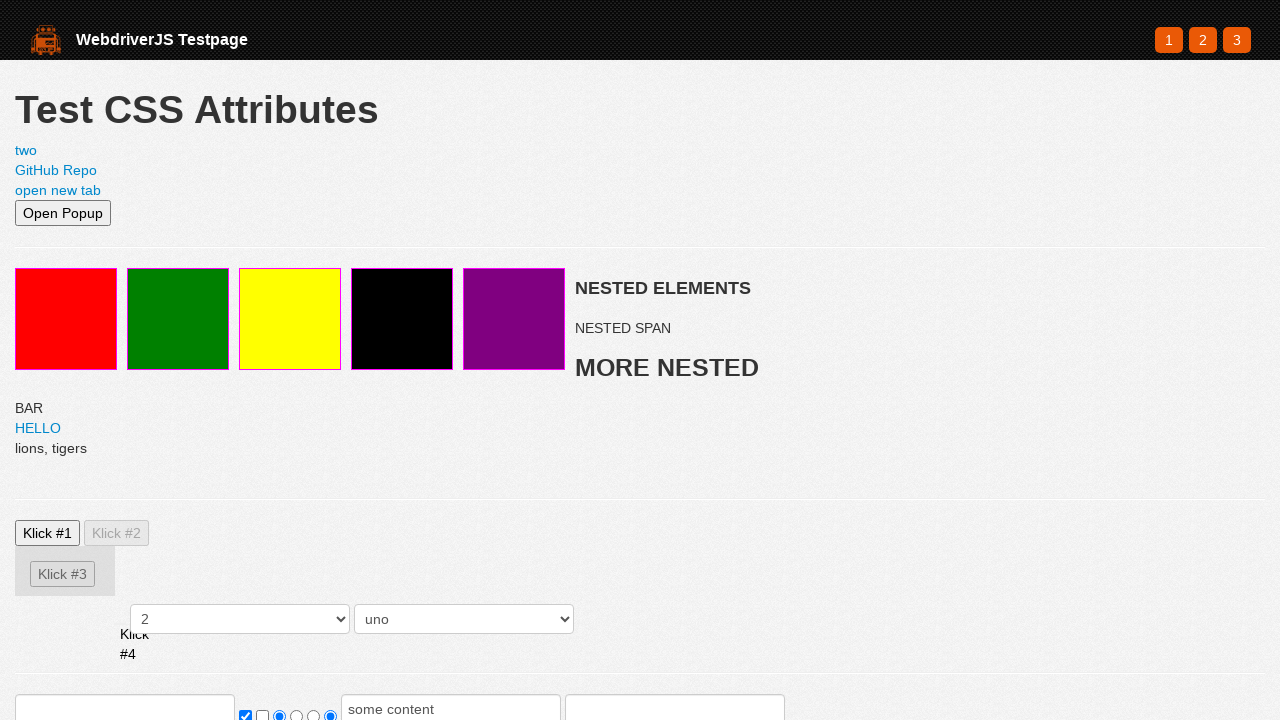

Executed async JavaScript to get text length of 'findme' element after 3-second timeout, result: 29
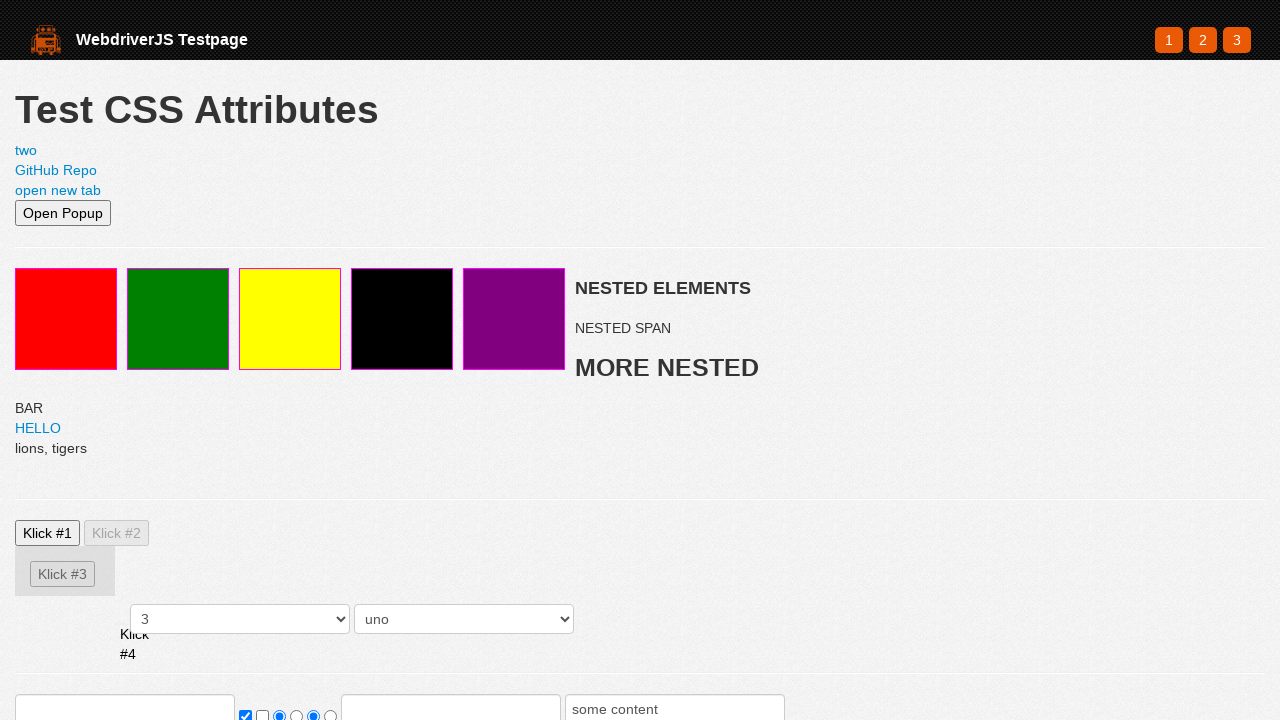

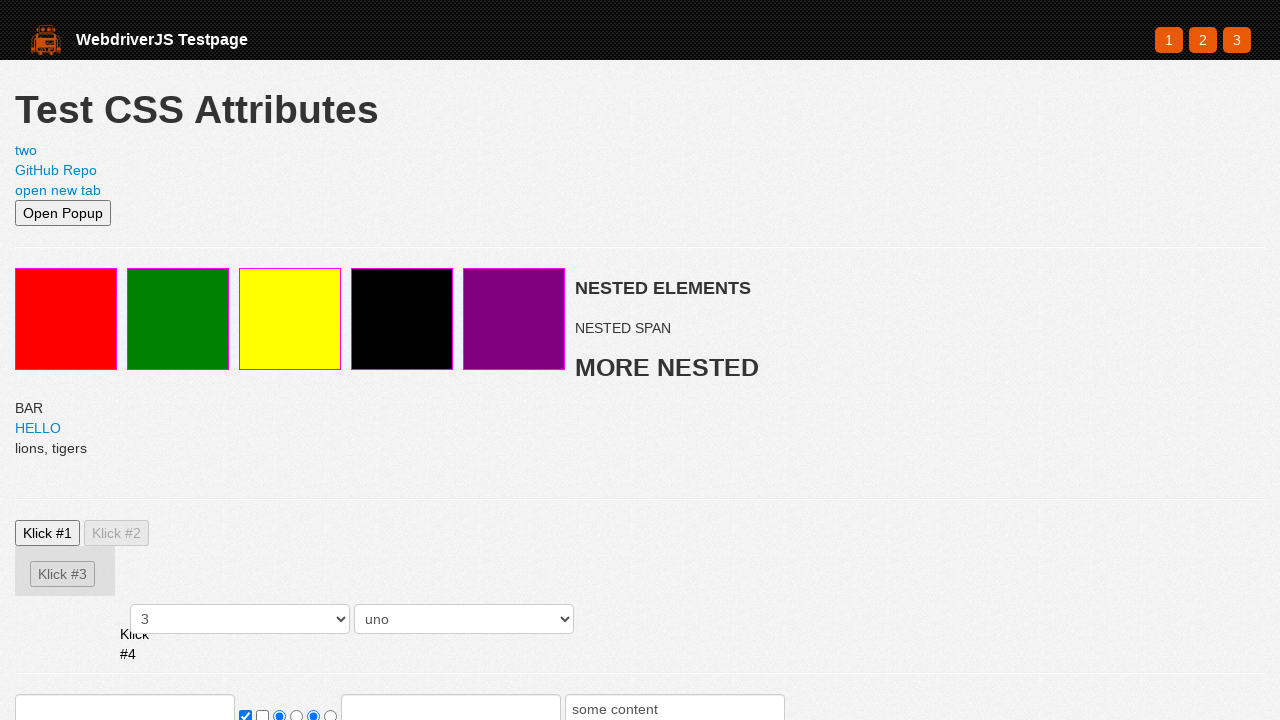